Tests login form validation by attempting to submit with empty credentials and verifying error message appears

Starting URL: https://www.saucedemo.com/

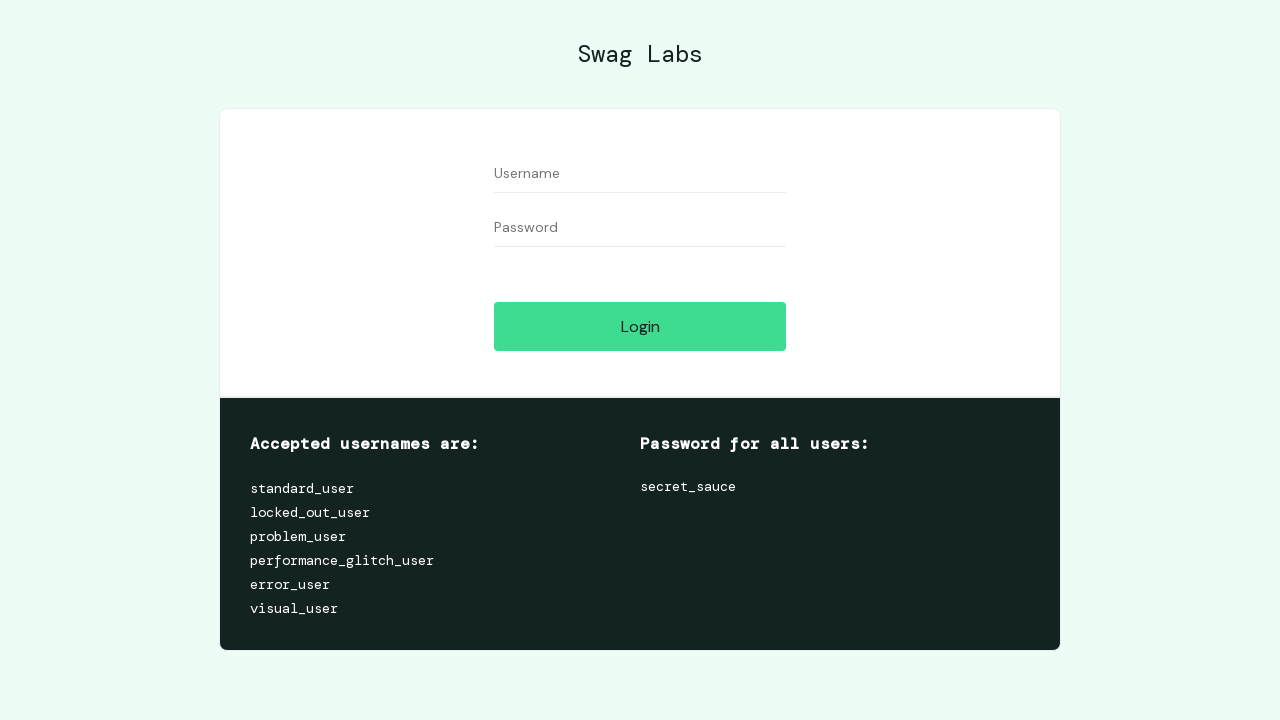

Navigated to Sauce Demo login page
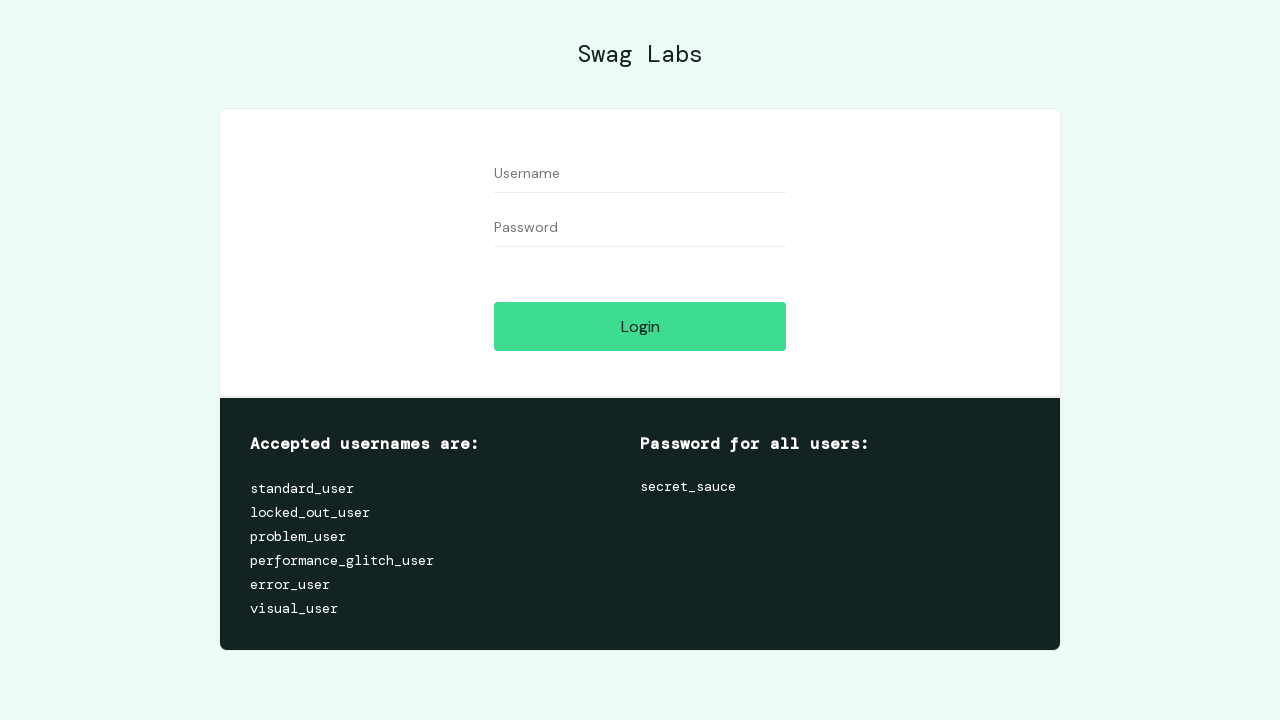

Clicked login button with empty credentials at (640, 326) on #login-button
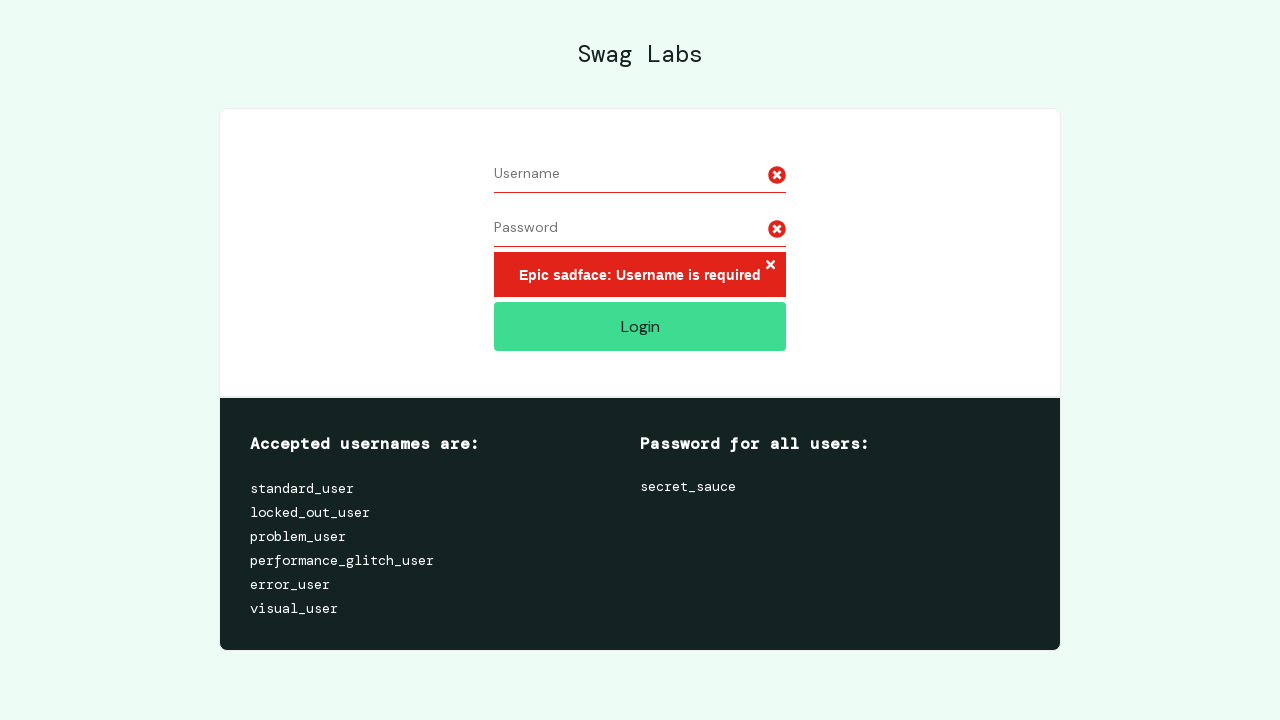

Error message appeared, validating empty credentials rejection
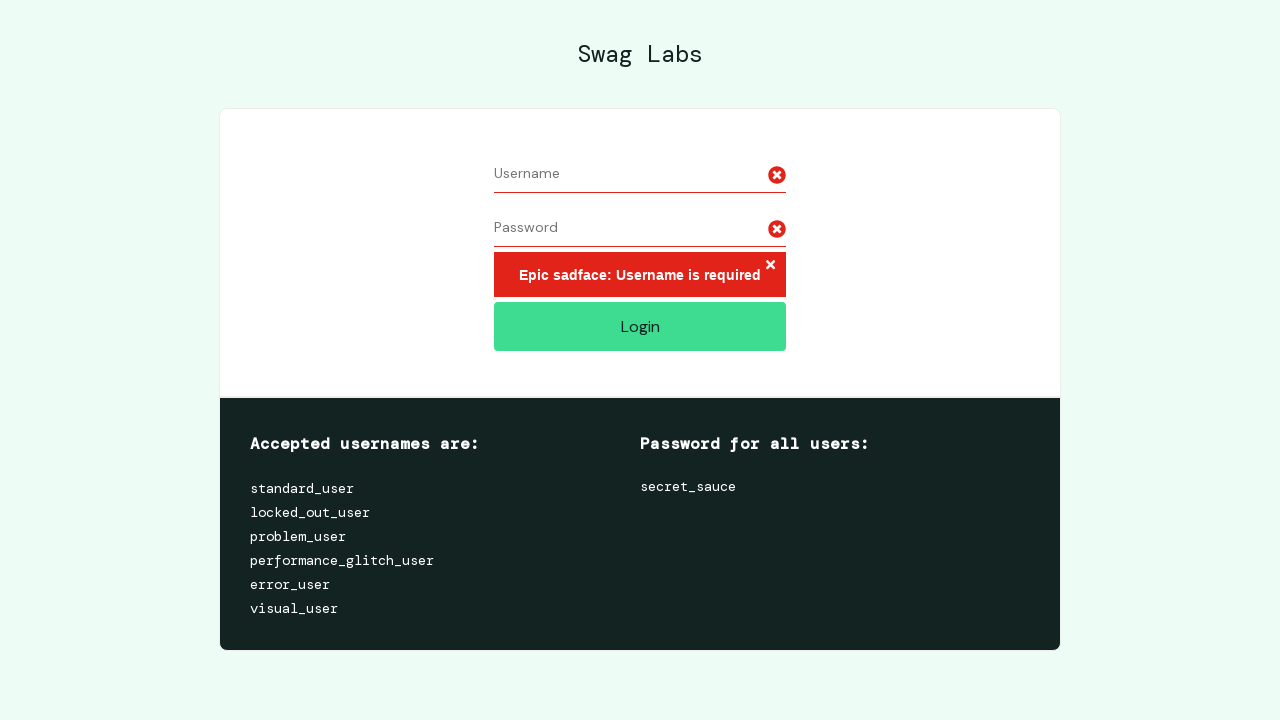

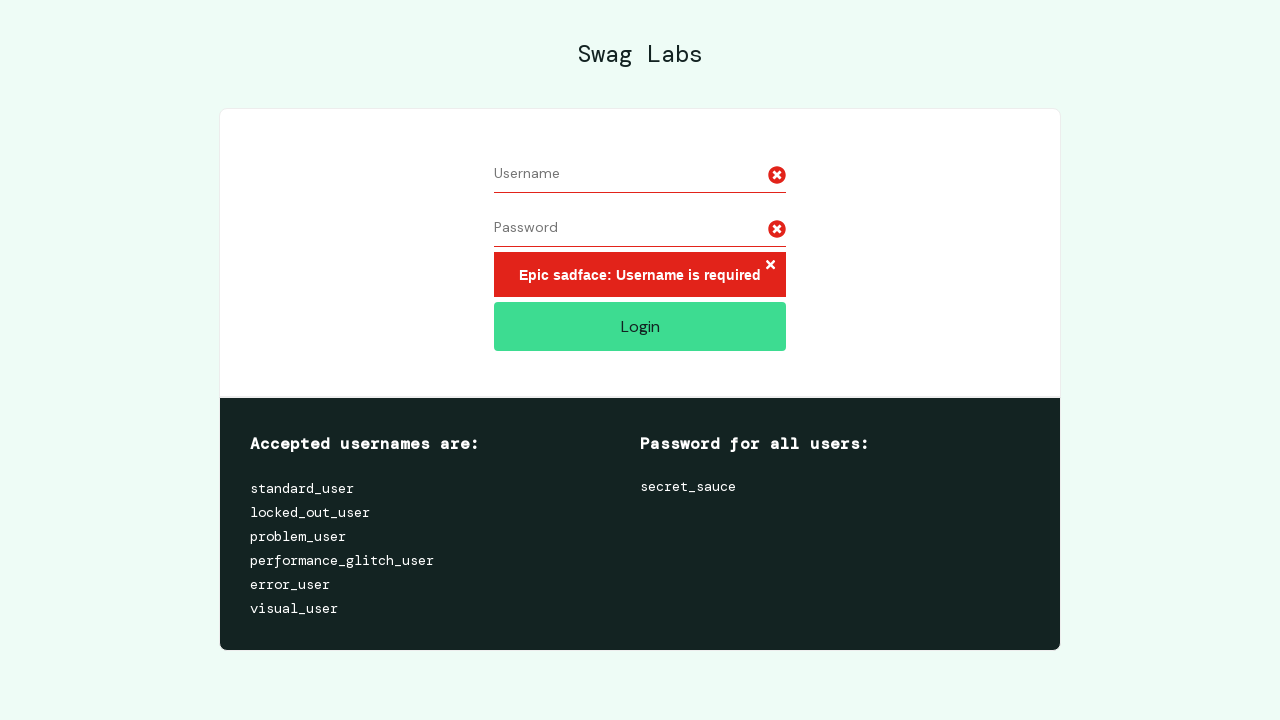